Tests signup form validation by entering an invalid password and submitting the form

Starting URL: https://pulse-frontend.web.app/auth/signup

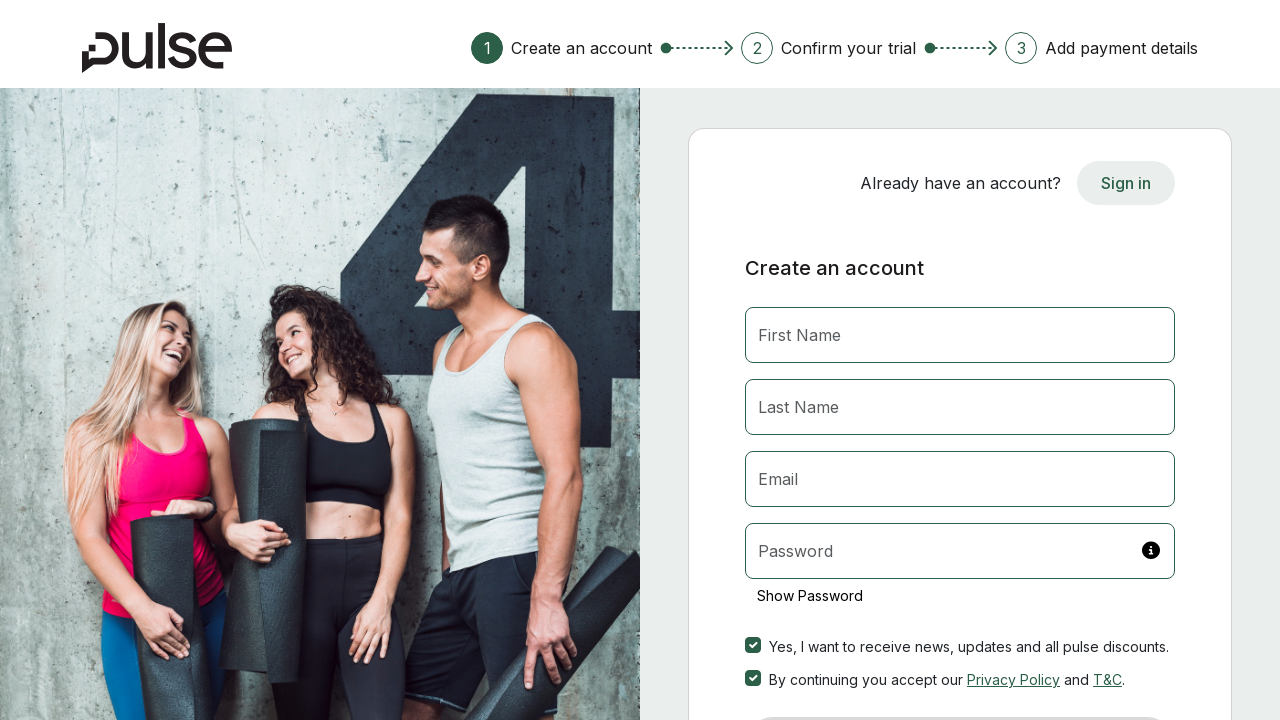

Clicked First Name field at (960, 335) on internal:attr=[placeholder="First Name"i]
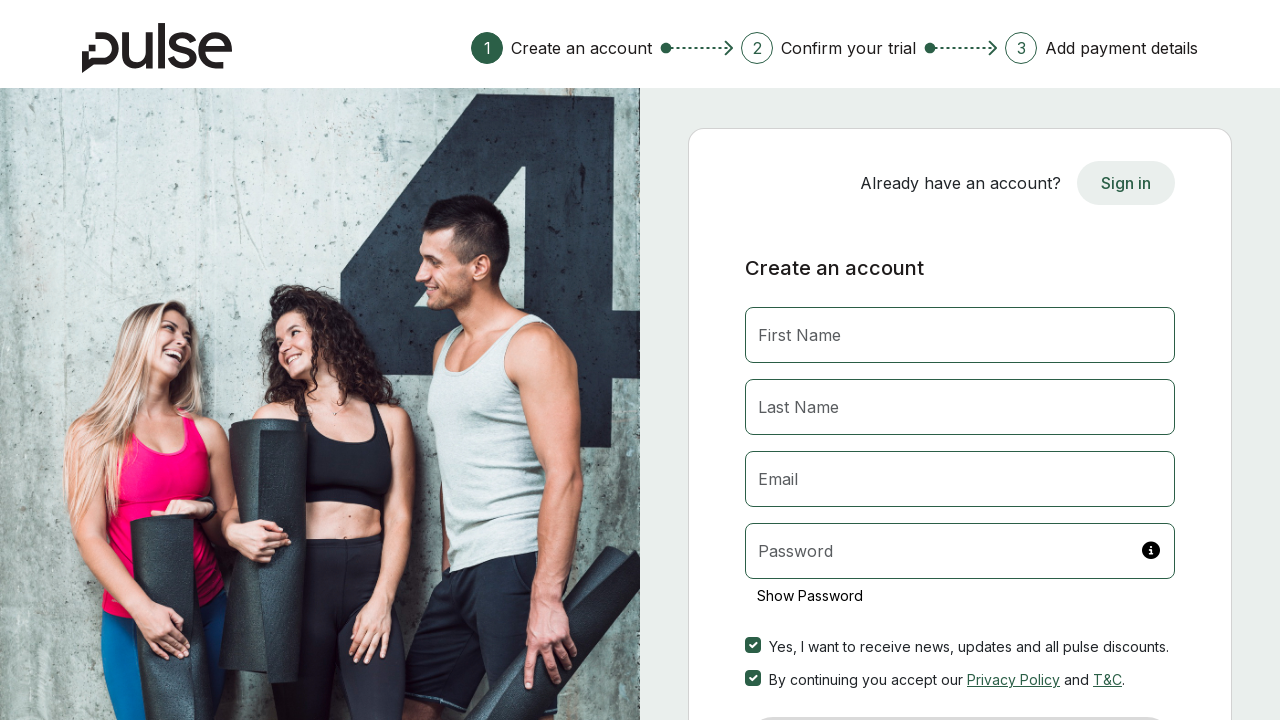

Filled First Name with 'Rana' on internal:attr=[placeholder="First Name"i]
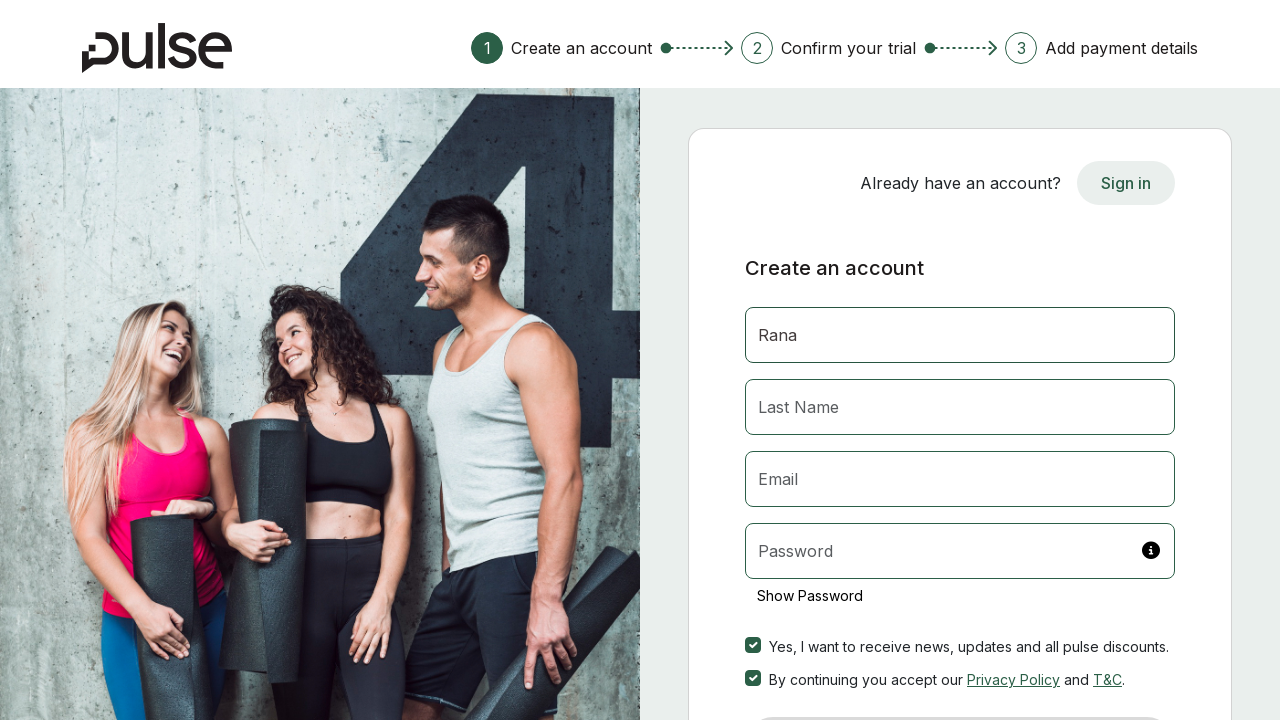

Clicked Last Name field at (960, 407) on internal:attr=[placeholder="Last Name"i]
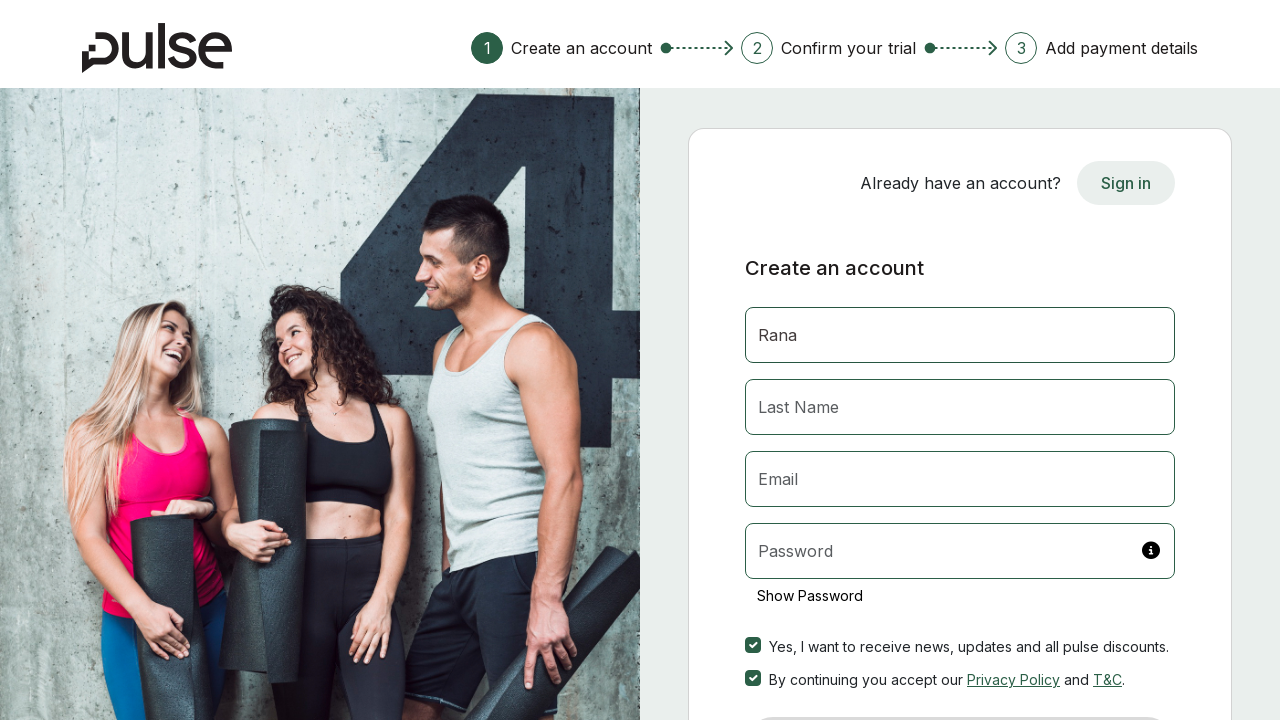

Filled Last Name with 'Mahato' on internal:attr=[placeholder="Last Name"i]
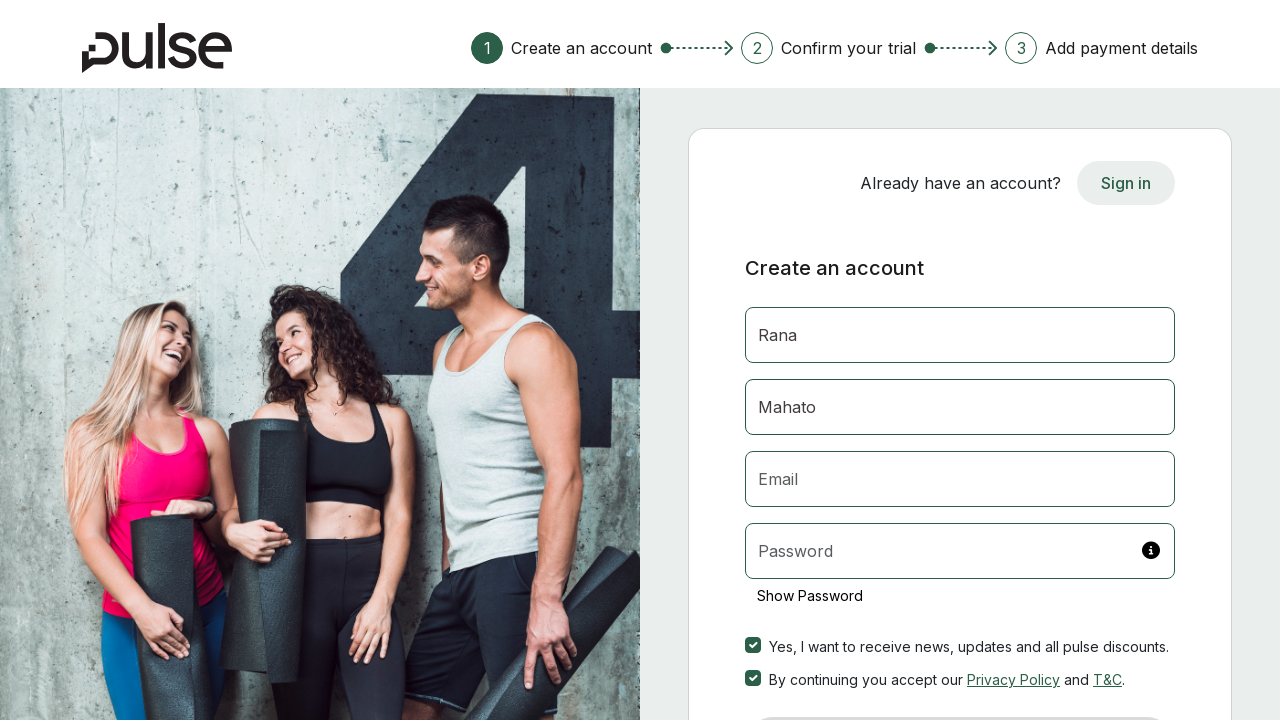

Clicked Email field at (960, 479) on internal:attr=[placeholder="Email"i]
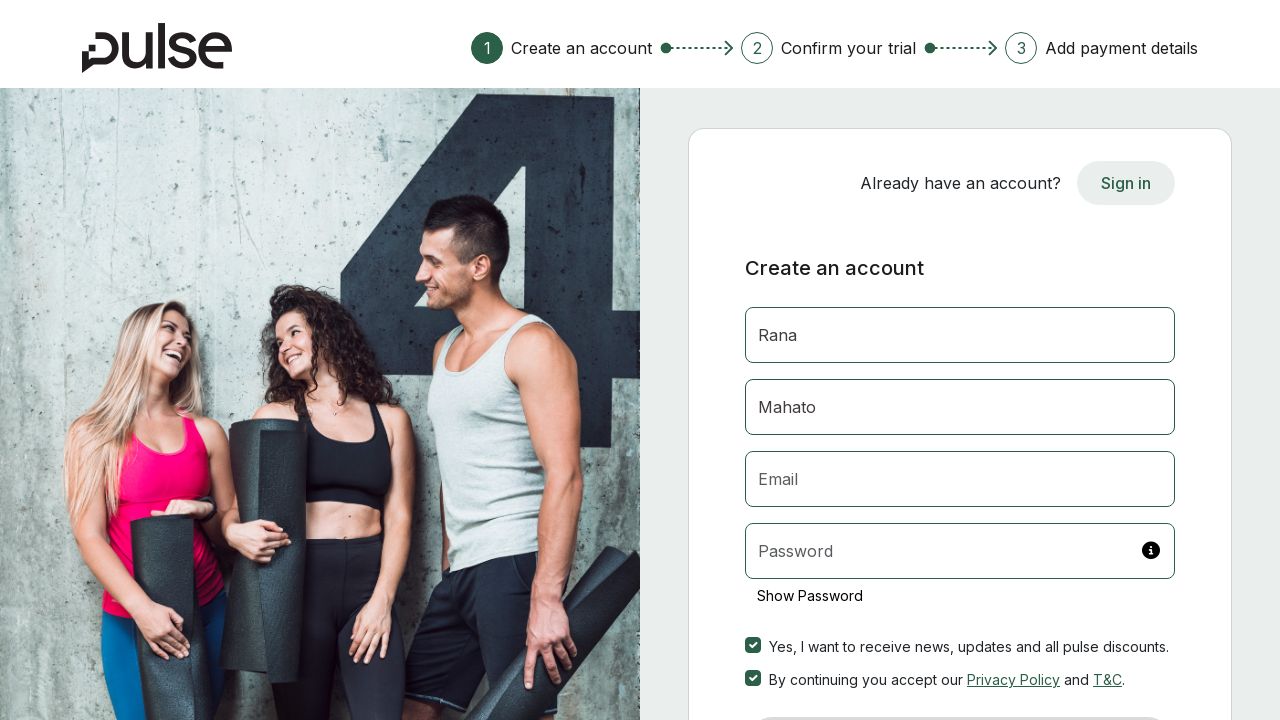

Filled Email with 'rana@gmail.com' on internal:attr=[placeholder="Email"i]
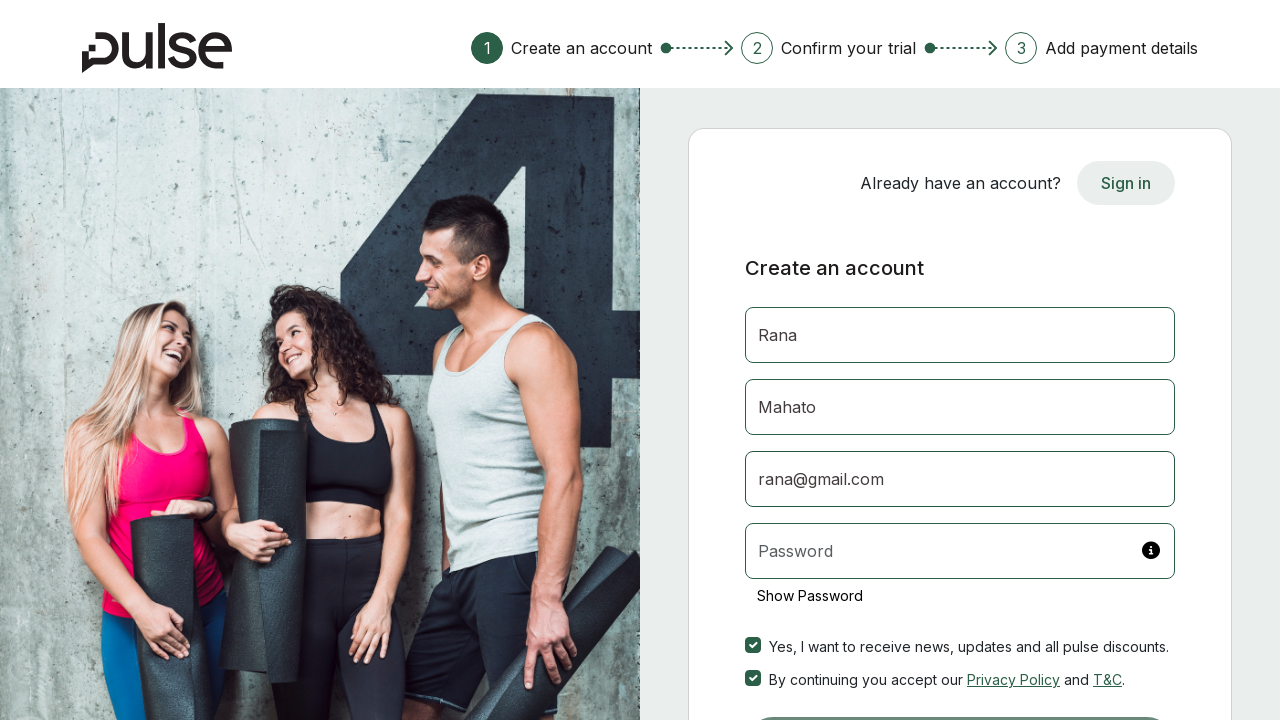

Clicked Password field at (960, 551) on internal:attr=[placeholder="Password"i]
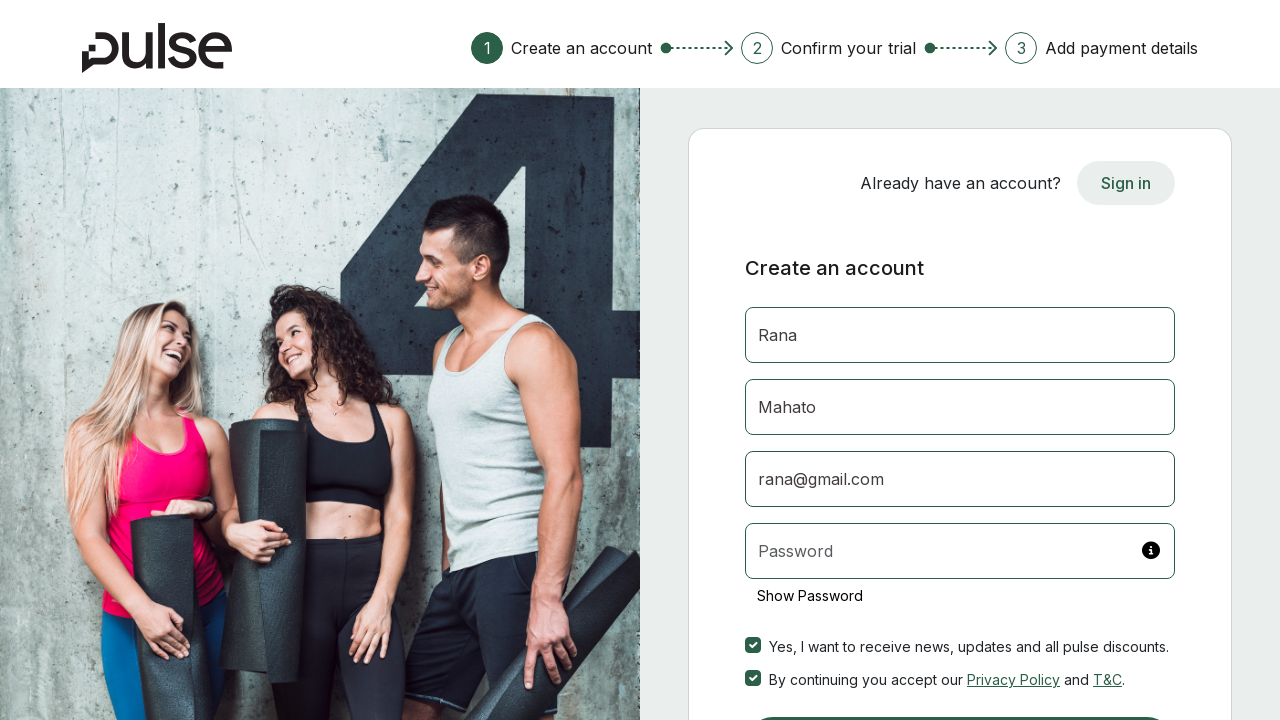

Filled Password with invalid value '12dew' on internal:attr=[placeholder="Password"i]
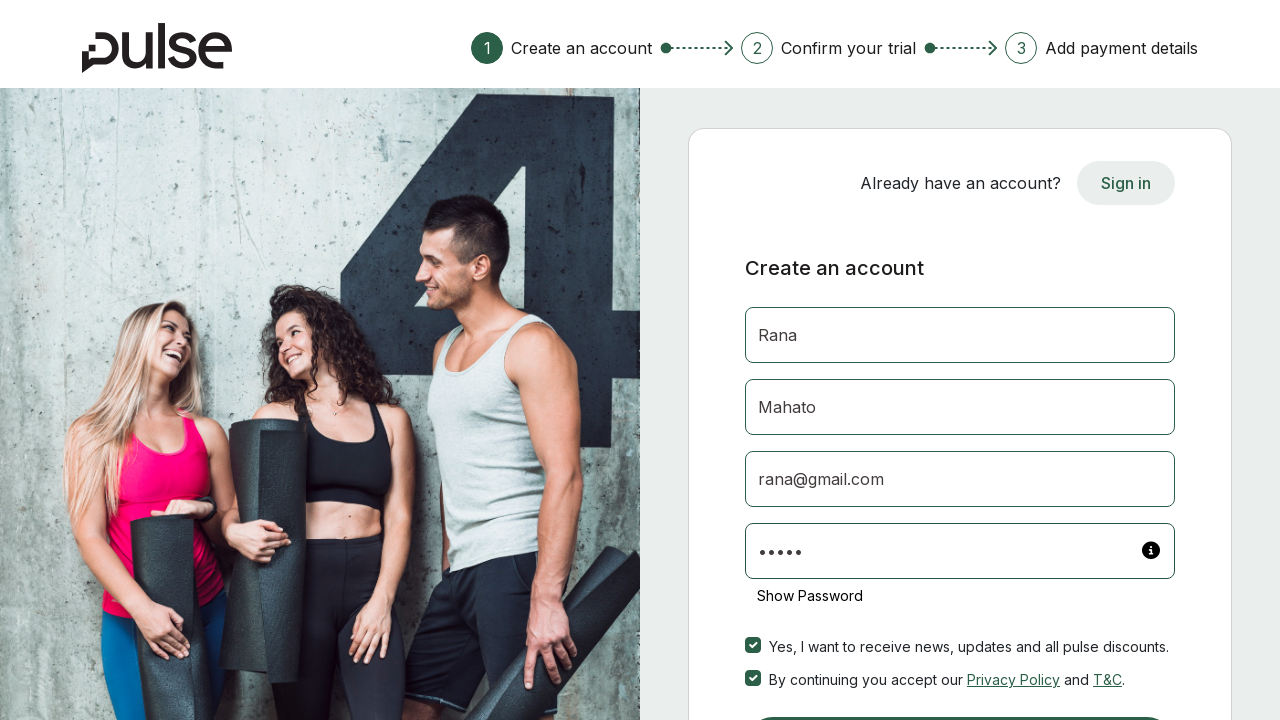

Clicked Email field again at (960, 479) on internal:attr=[placeholder="Email"i]
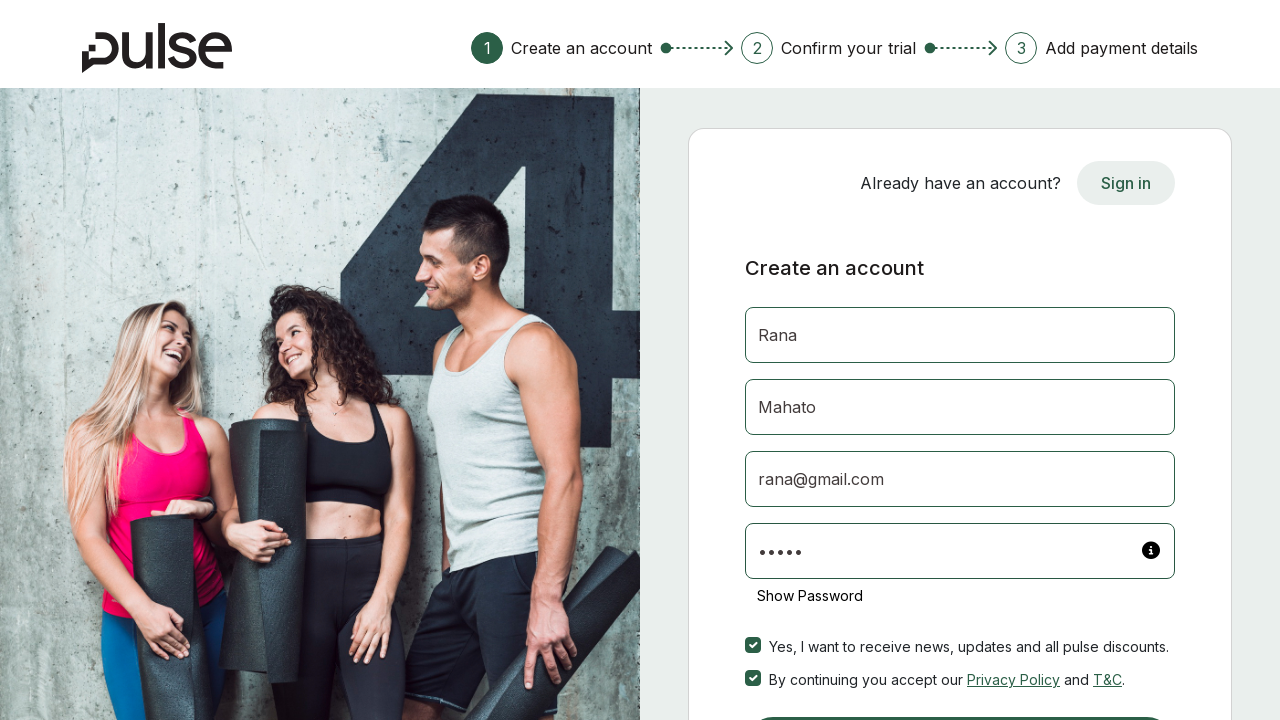

Re-filled Email with 'rana@gmail.com' on internal:attr=[placeholder="Email"i]
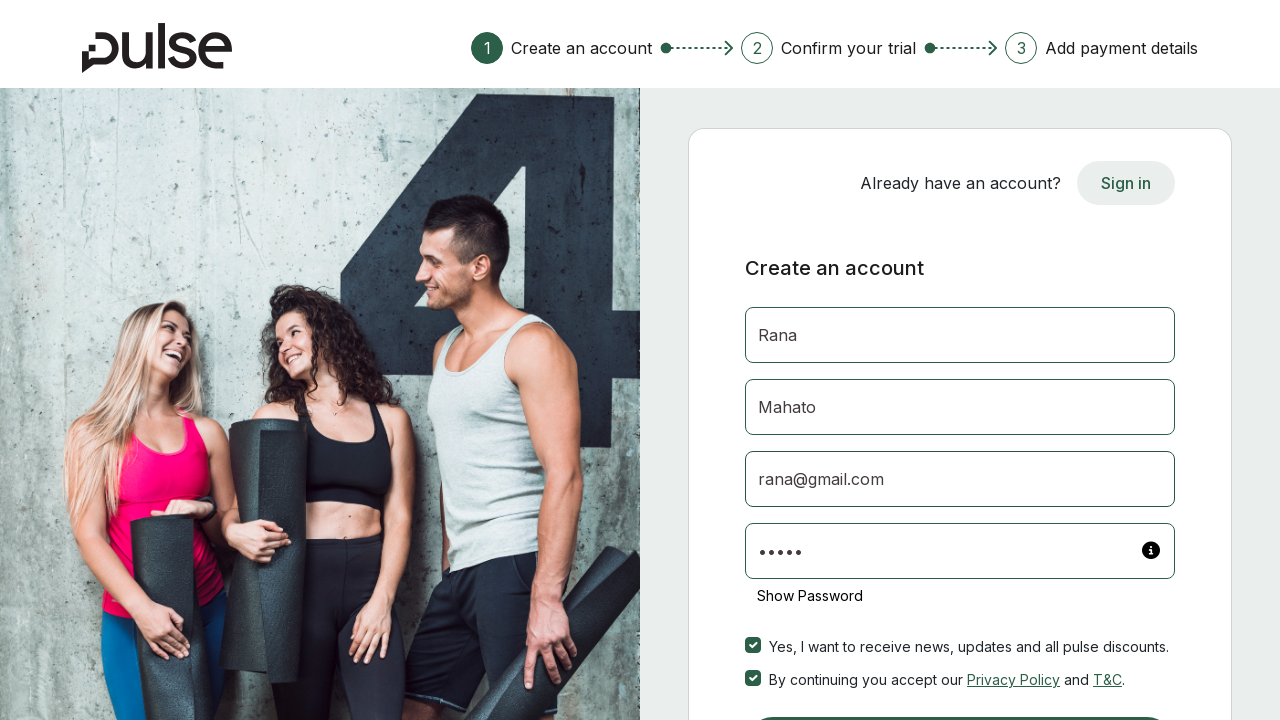

Clicked Sign Up with email button to submit form with invalid password at (960, 692) on internal:role=button[name=" Sign Up with email"i]
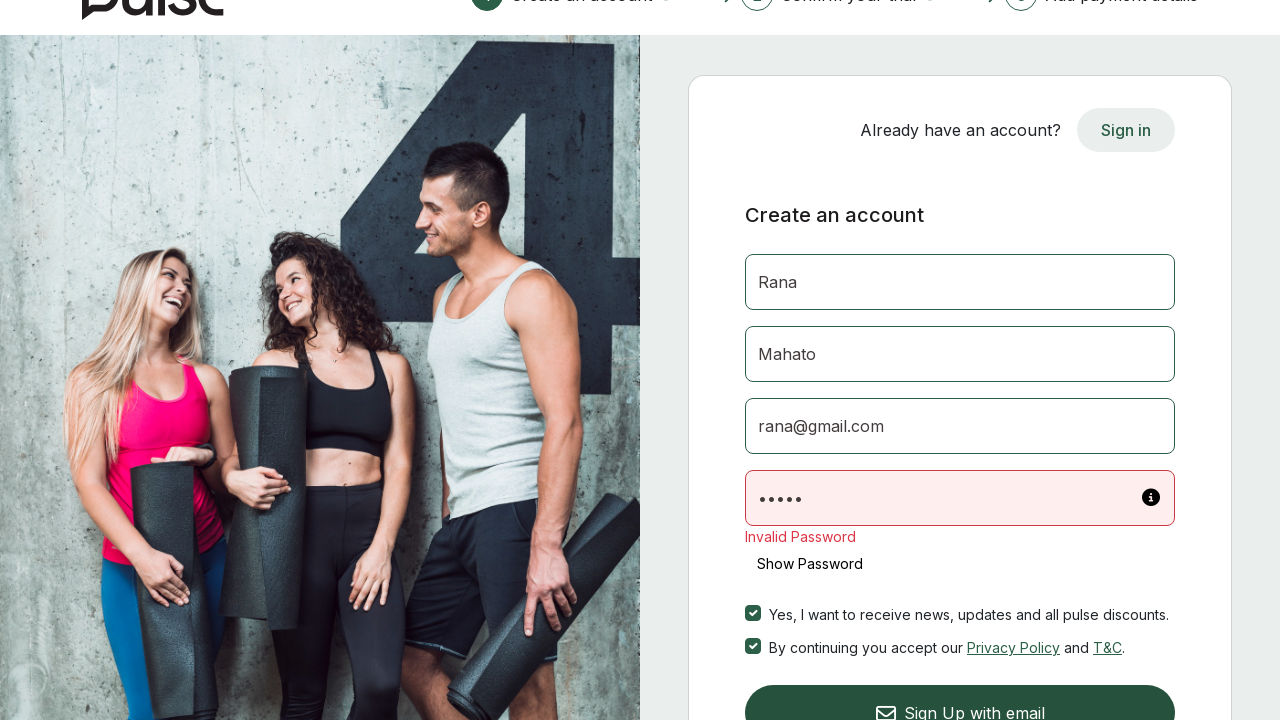

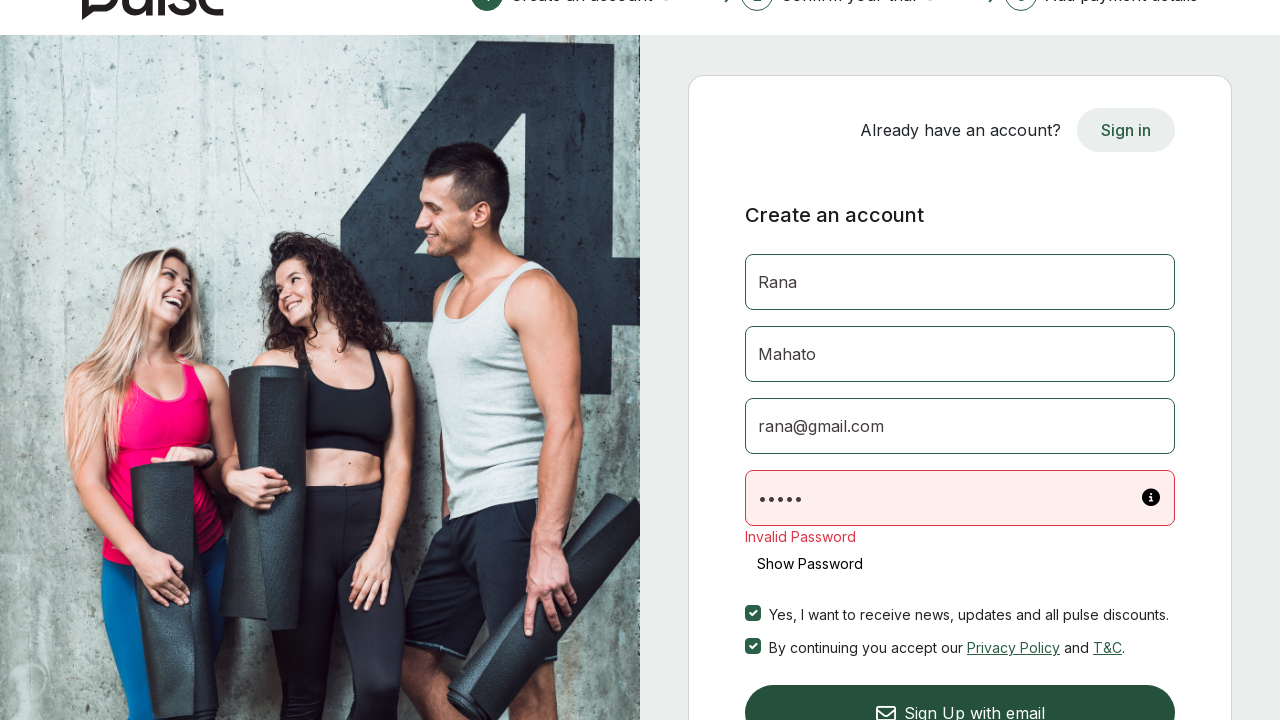